Tests UI elements on the Bank of America login page by verifying the page title, checking if the logo is displayed, verifying the "Get the App" link is enabled, and clicking then verifying a checkbox is selected.

Starting URL: https://secure.bankofamerica.com/login/sign-in/signOnV2Screen.go

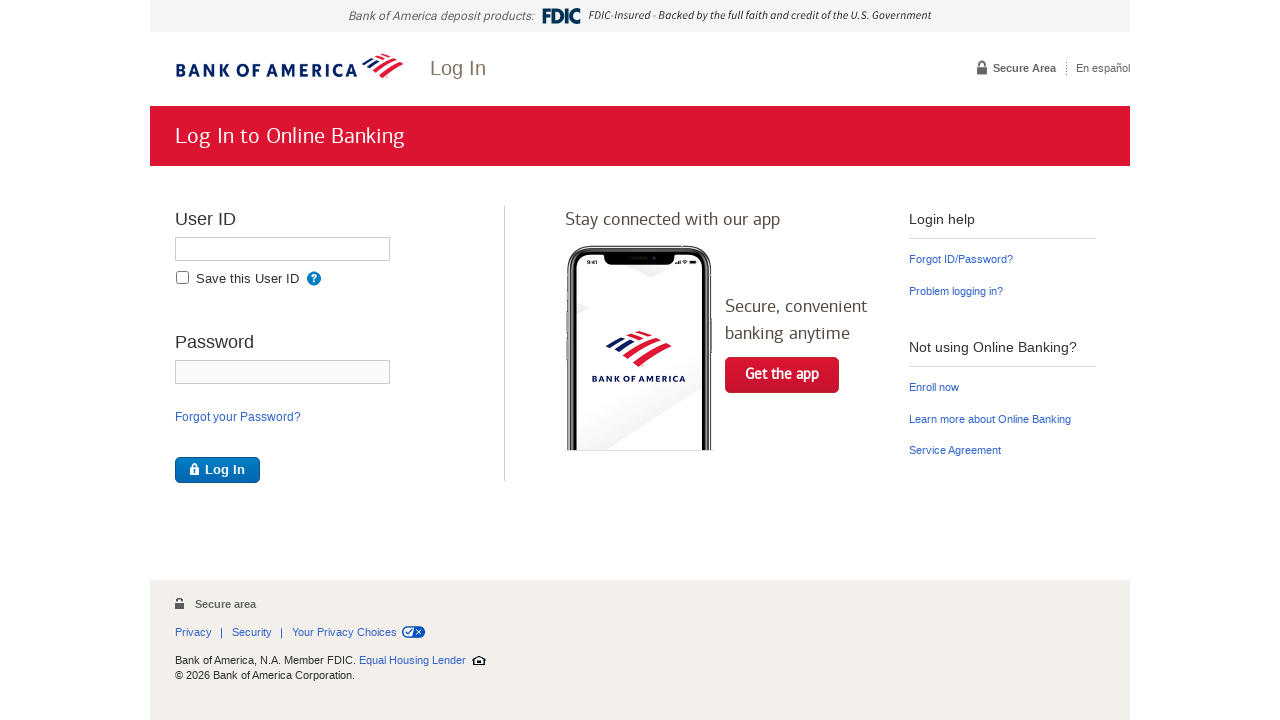

Retrieved page title
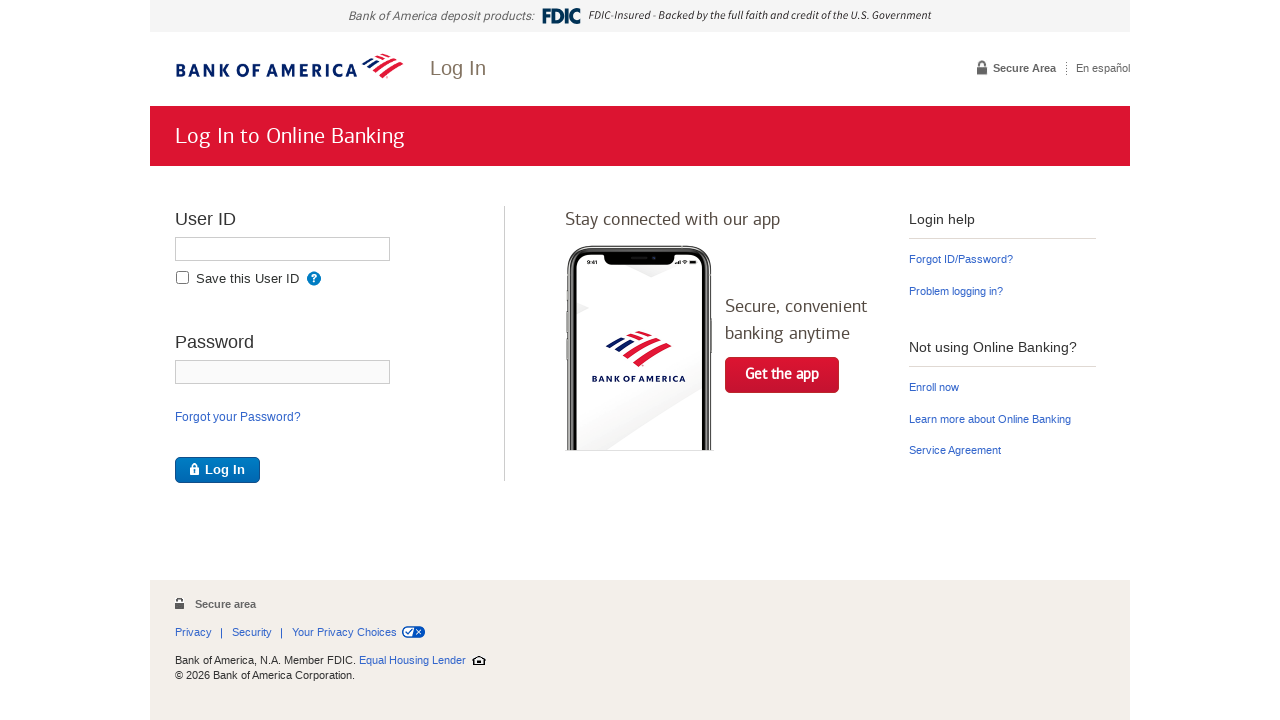

Verified page title is correct
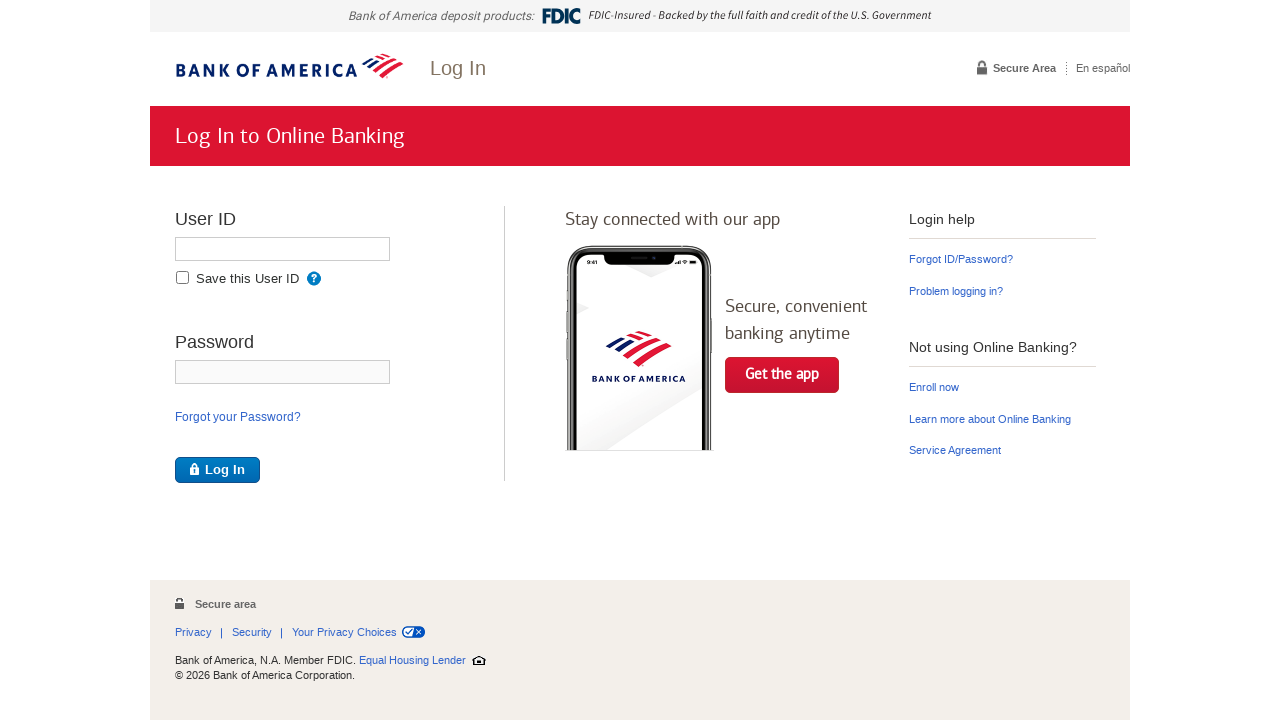

Located Bank of America logo element
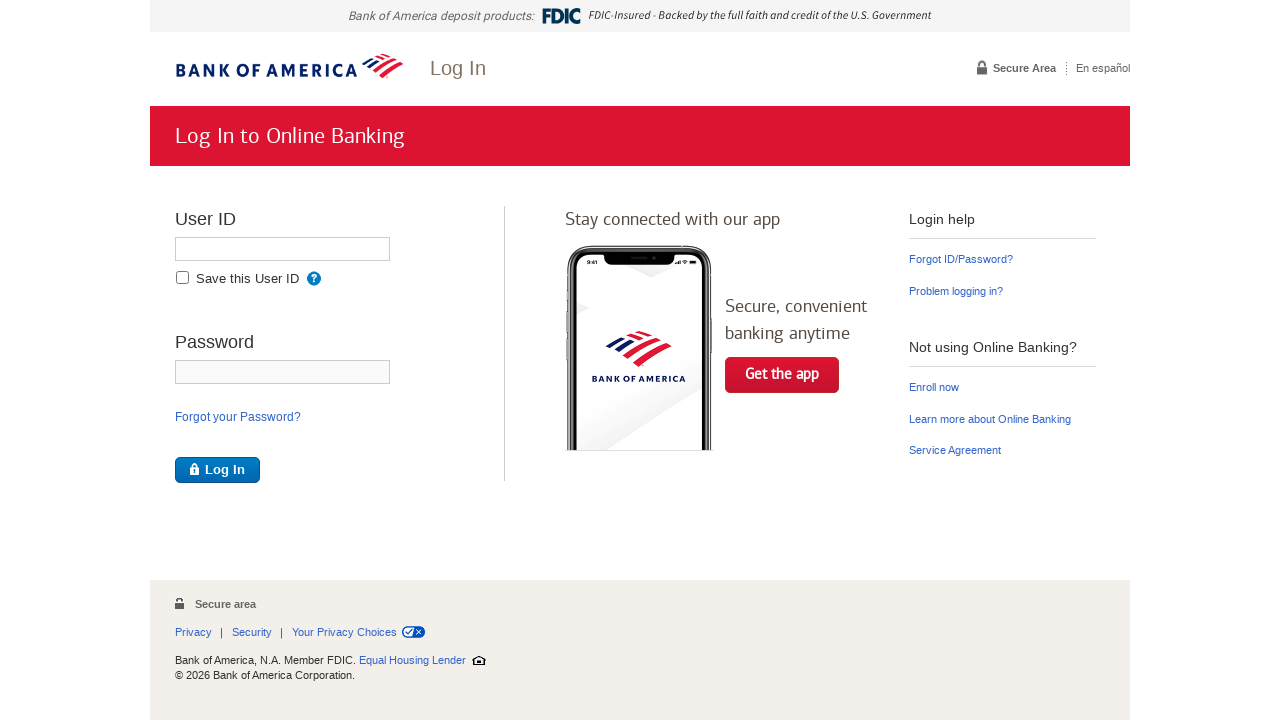

Waited for Bank of America logo to become visible
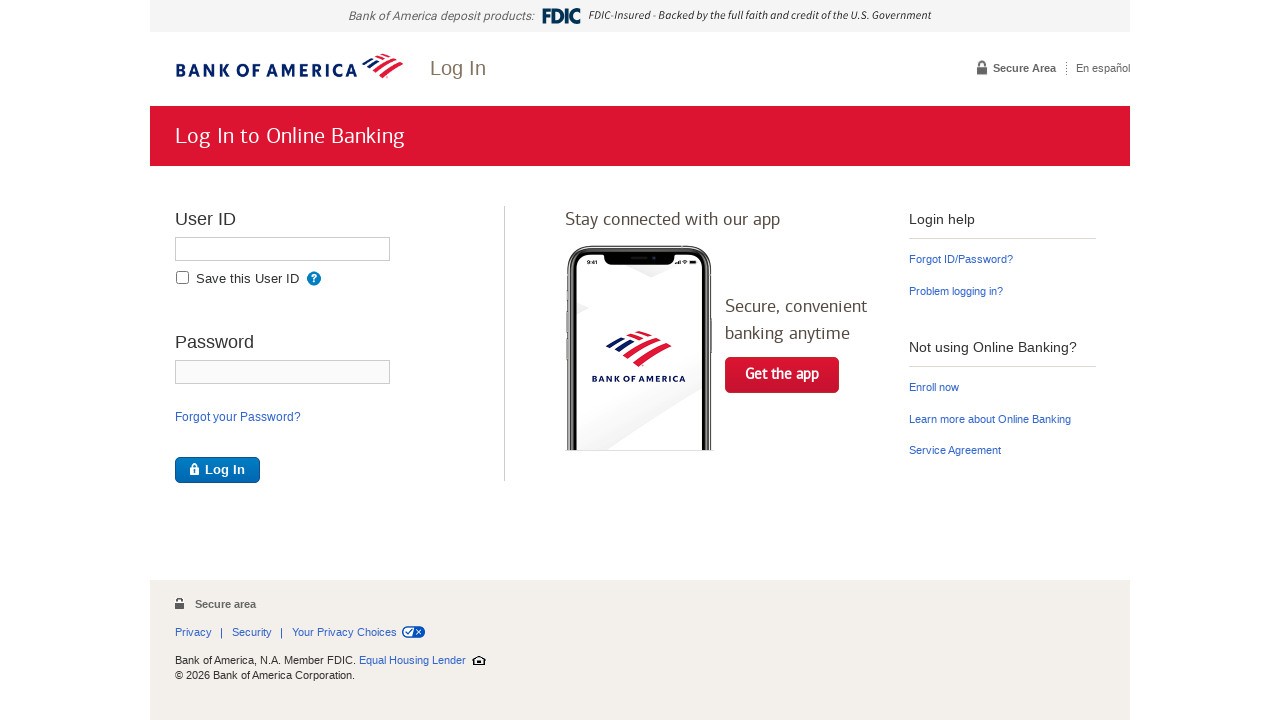

Verified Bank of America logo is visible
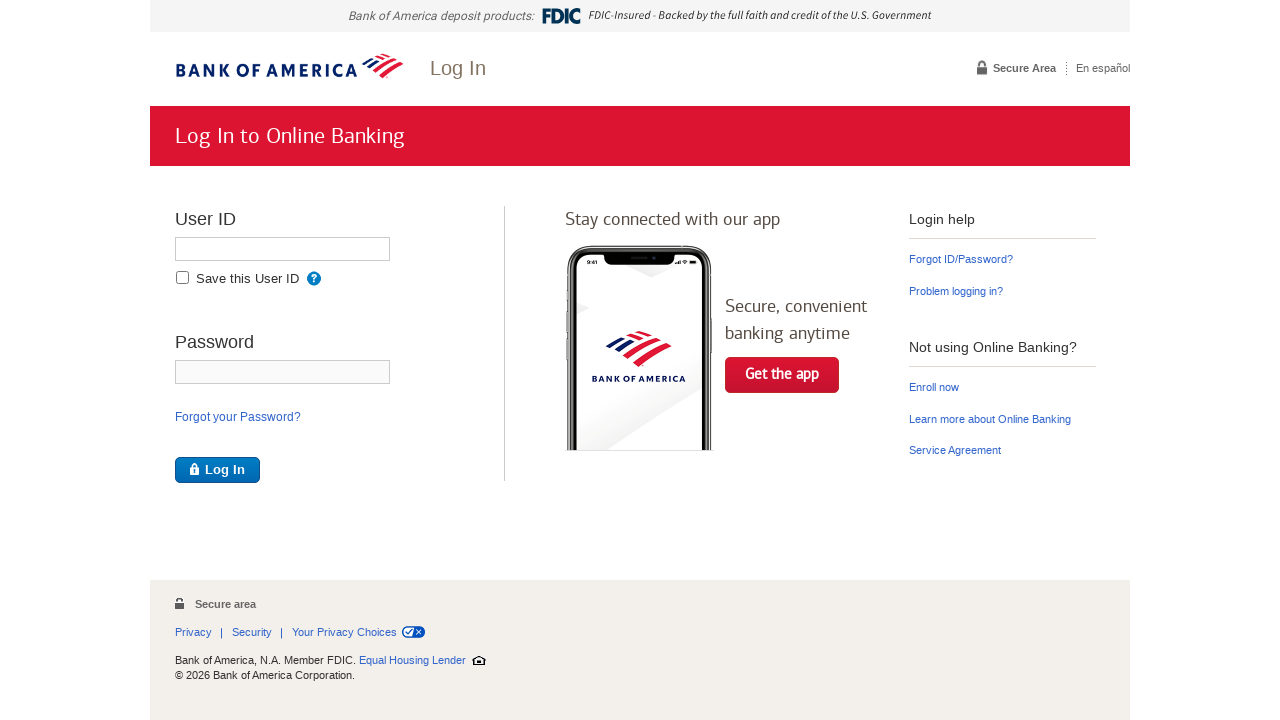

Located Get the App link element
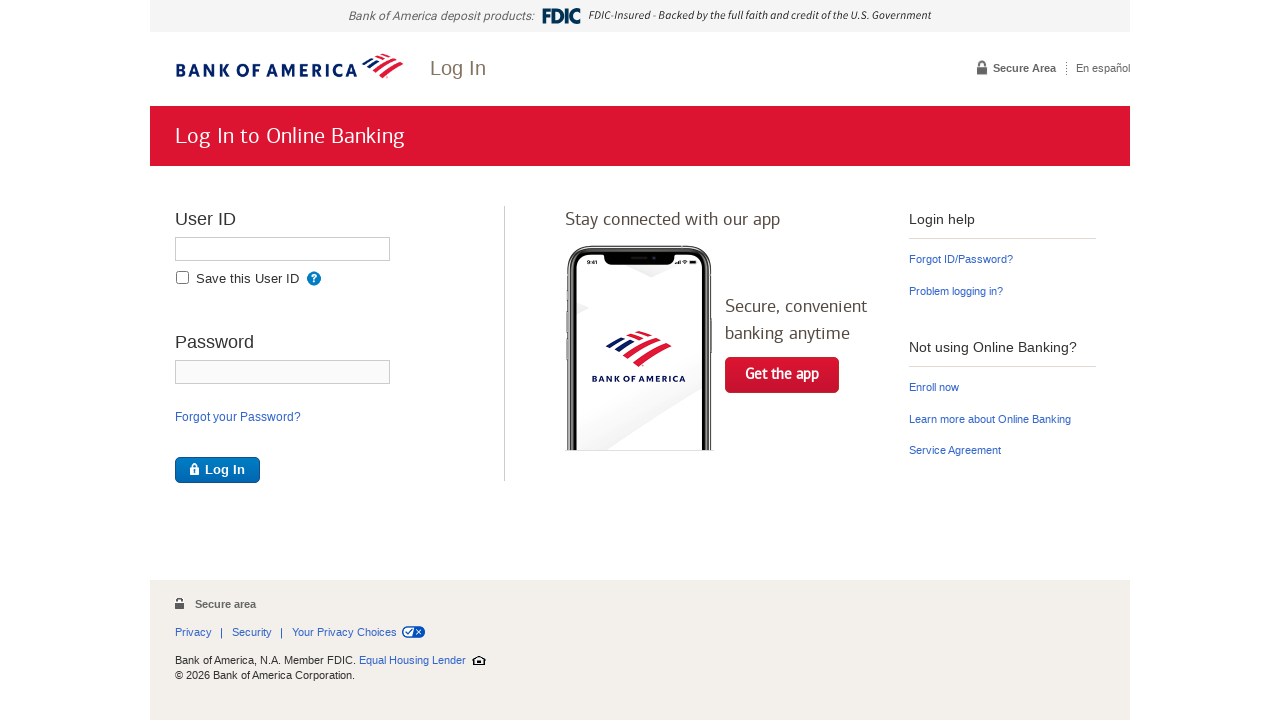

Checked if Get the App link is enabled
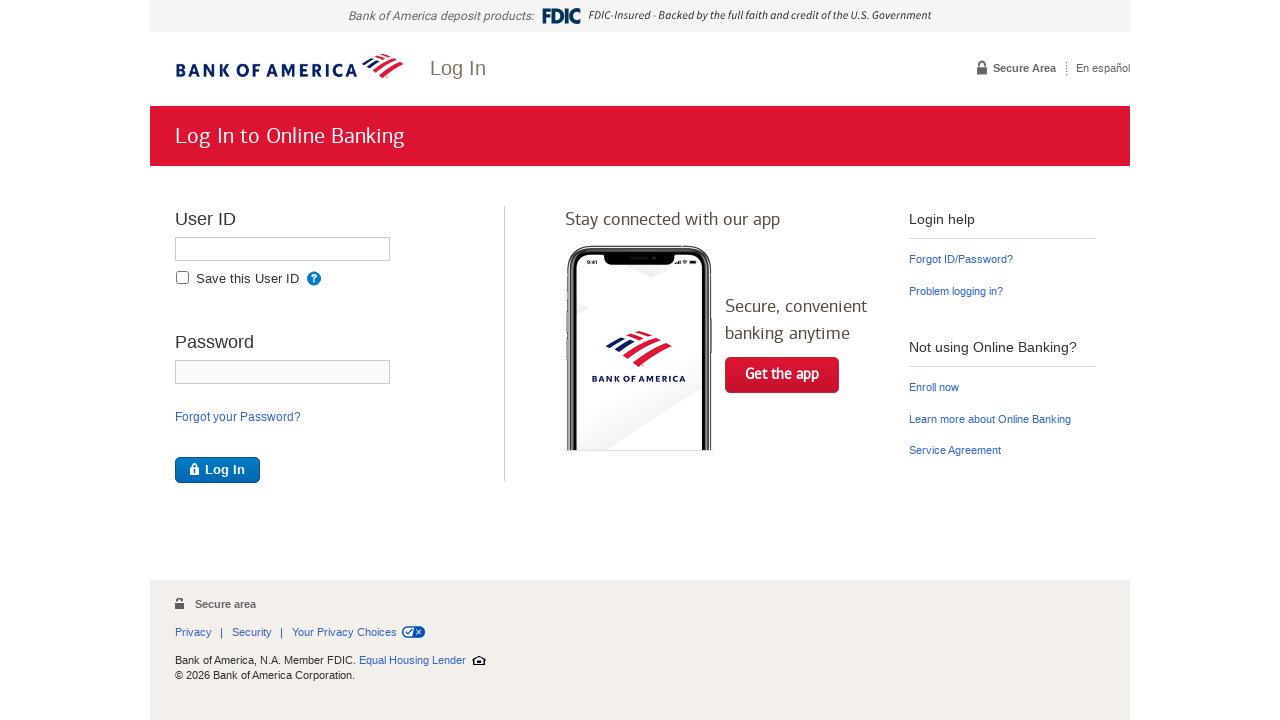

Located Save this User ID checkbox element
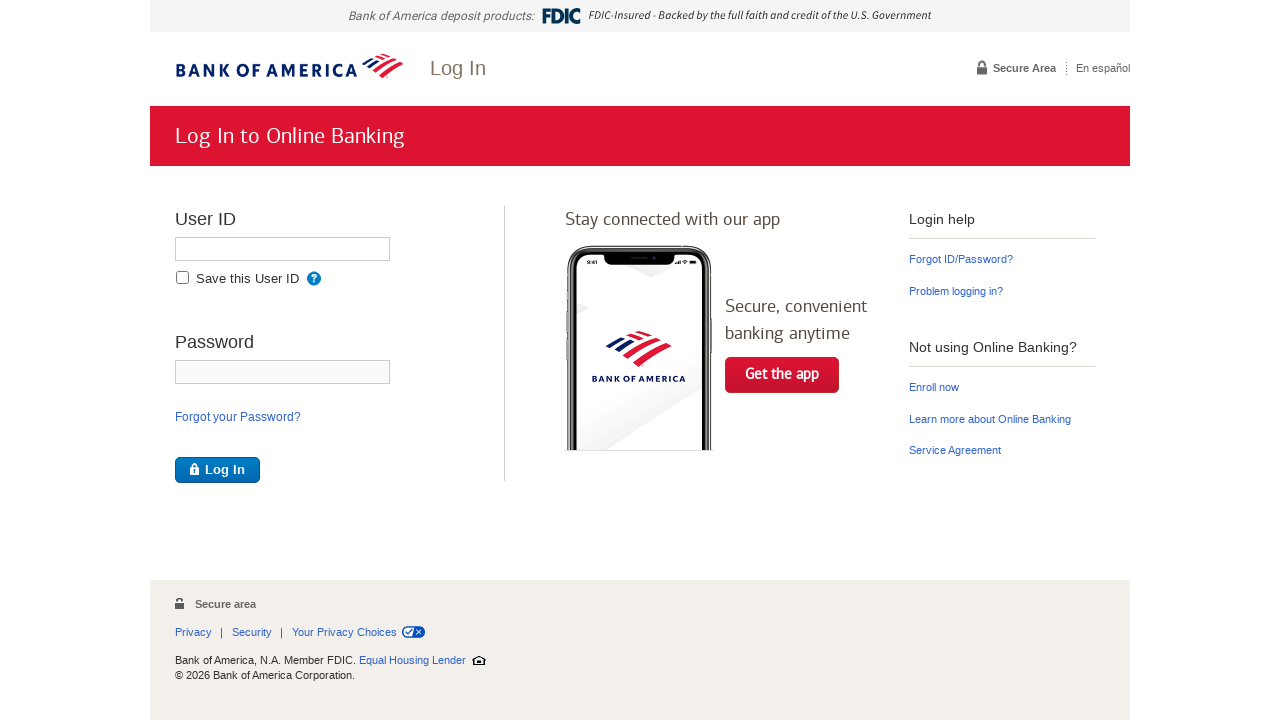

Clicked on Save this User ID checkbox at (182, 278) on xpath=//div[@class='remember-info']/input
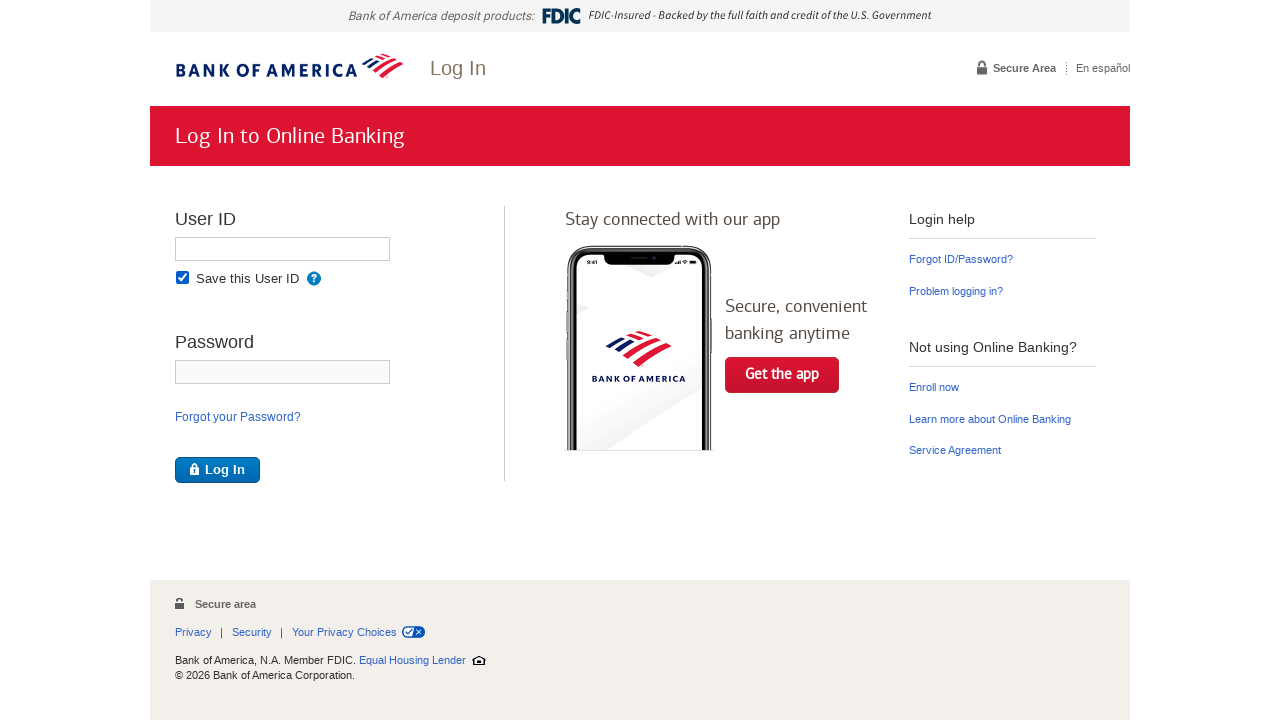

Verified checkbox is checked
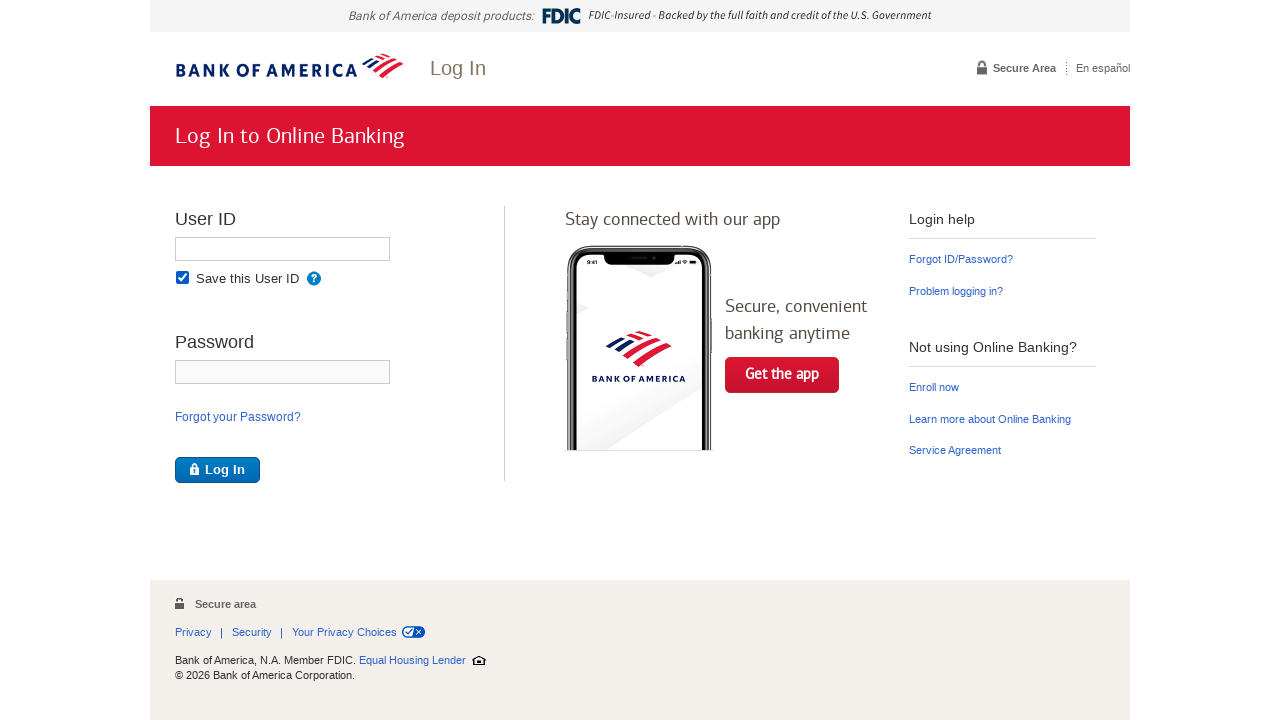

Asserted that Save this User ID checkbox is selected
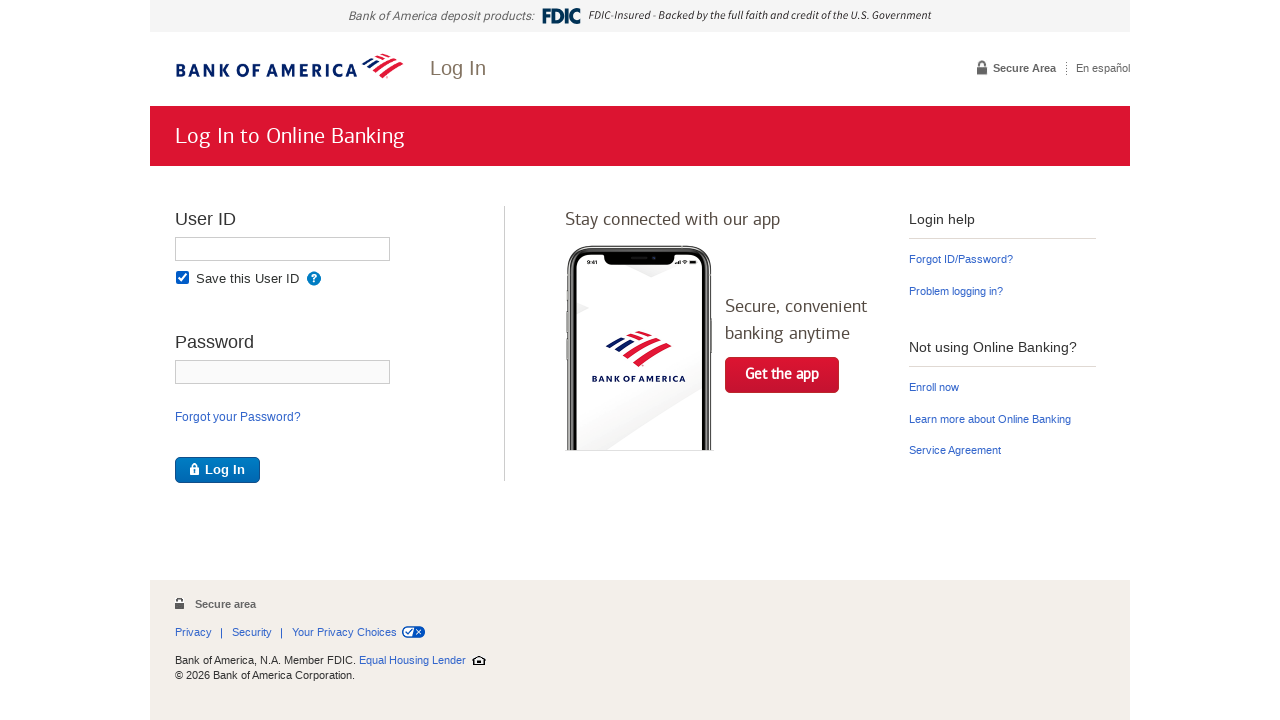

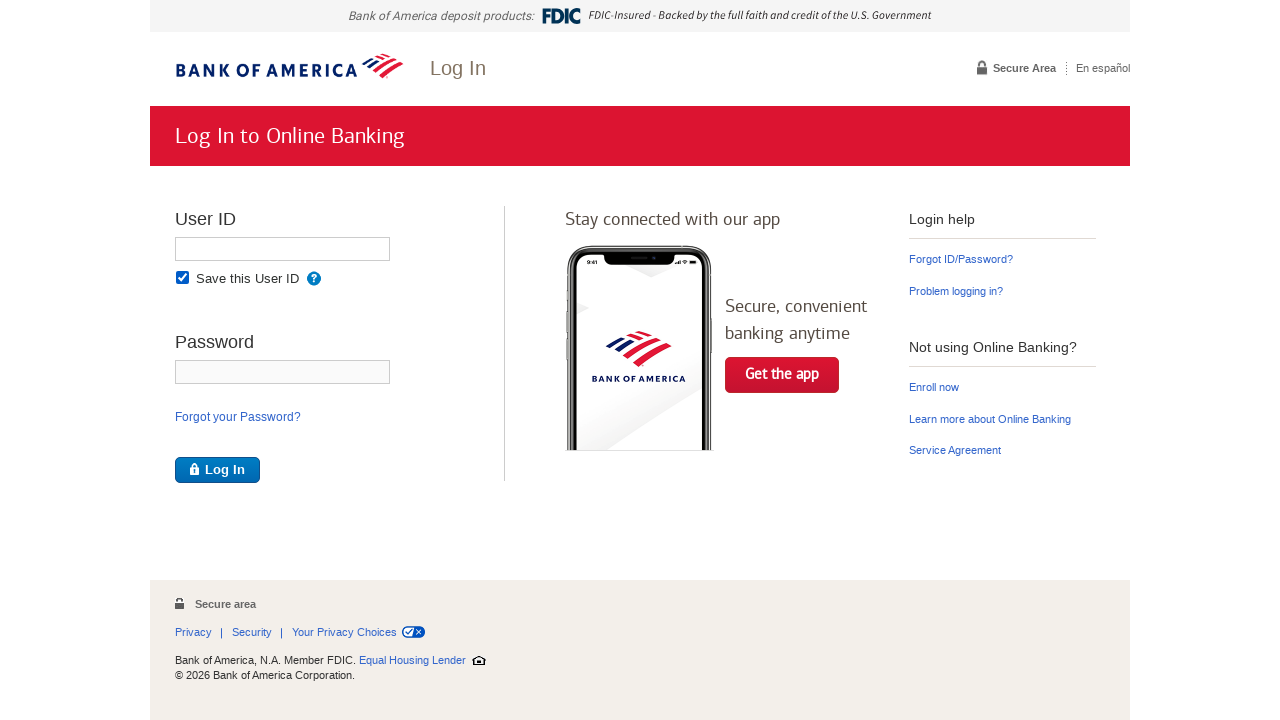